Tests handling of a JavaScript confirm dialog by clicking a button, dismissing the alert, and verifying the cancel result

Starting URL: http://the-internet.herokuapp.com/javascript_alerts

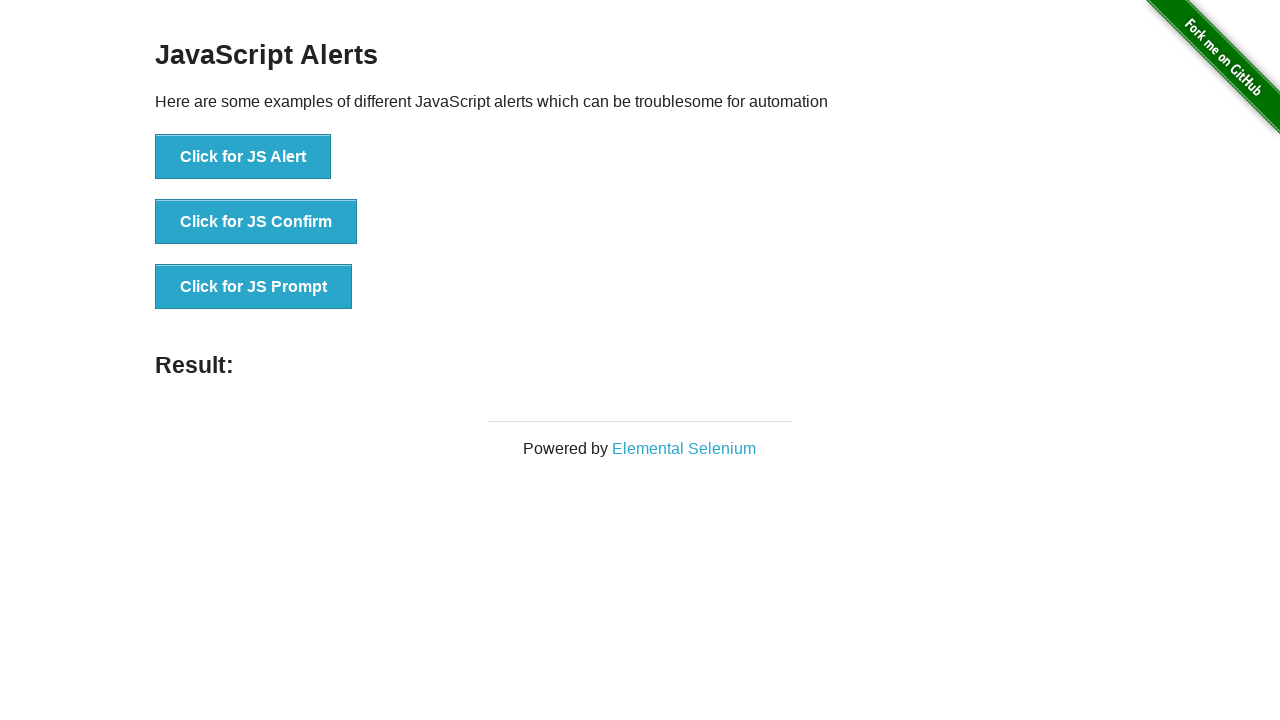

Set up dialog handler to dismiss confirm dialogs
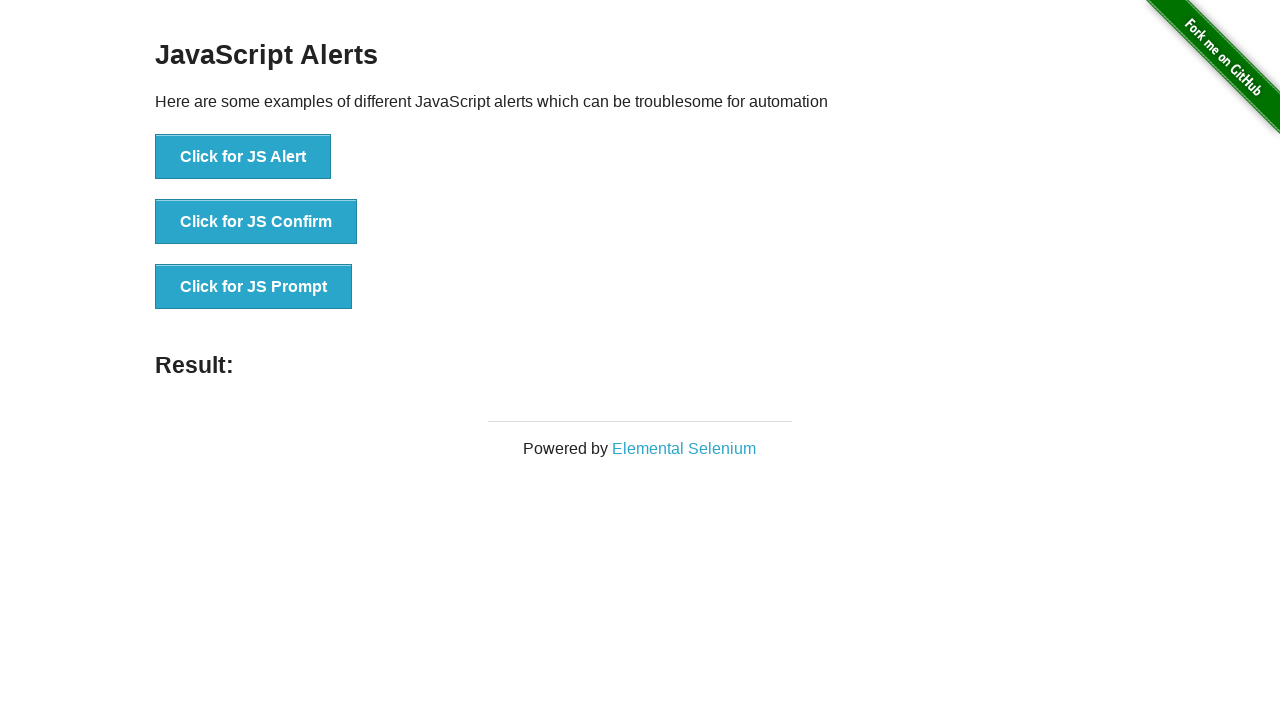

Clicked 'Click for JS Confirm' button to trigger JavaScript confirm dialog at (256, 222) on xpath=//button[.='Click for JS Confirm']
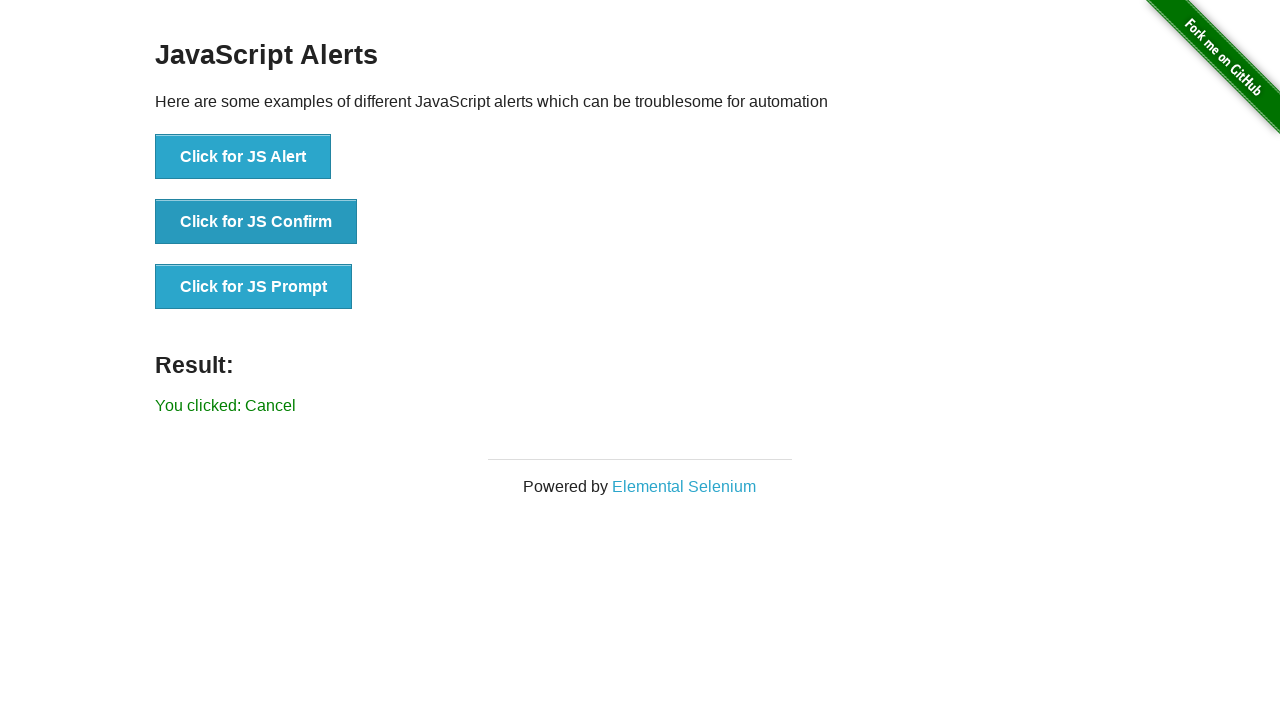

Confirmed dialog was dismissed and result message appeared
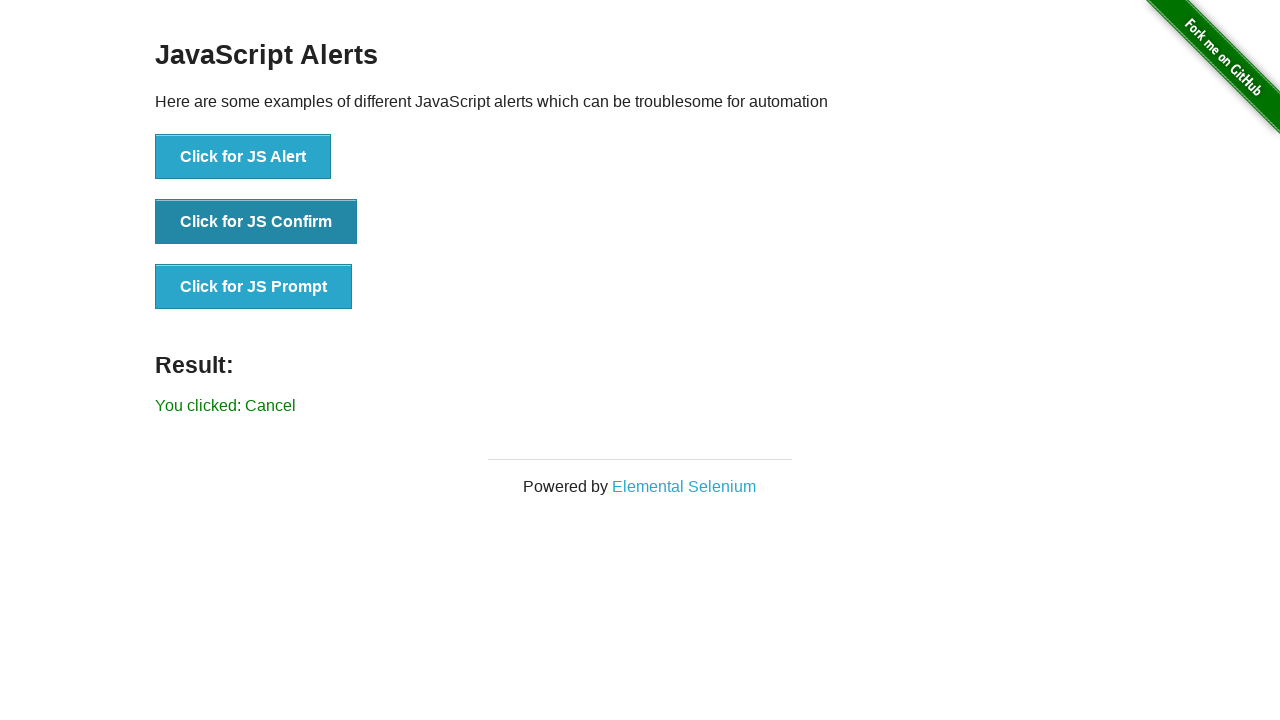

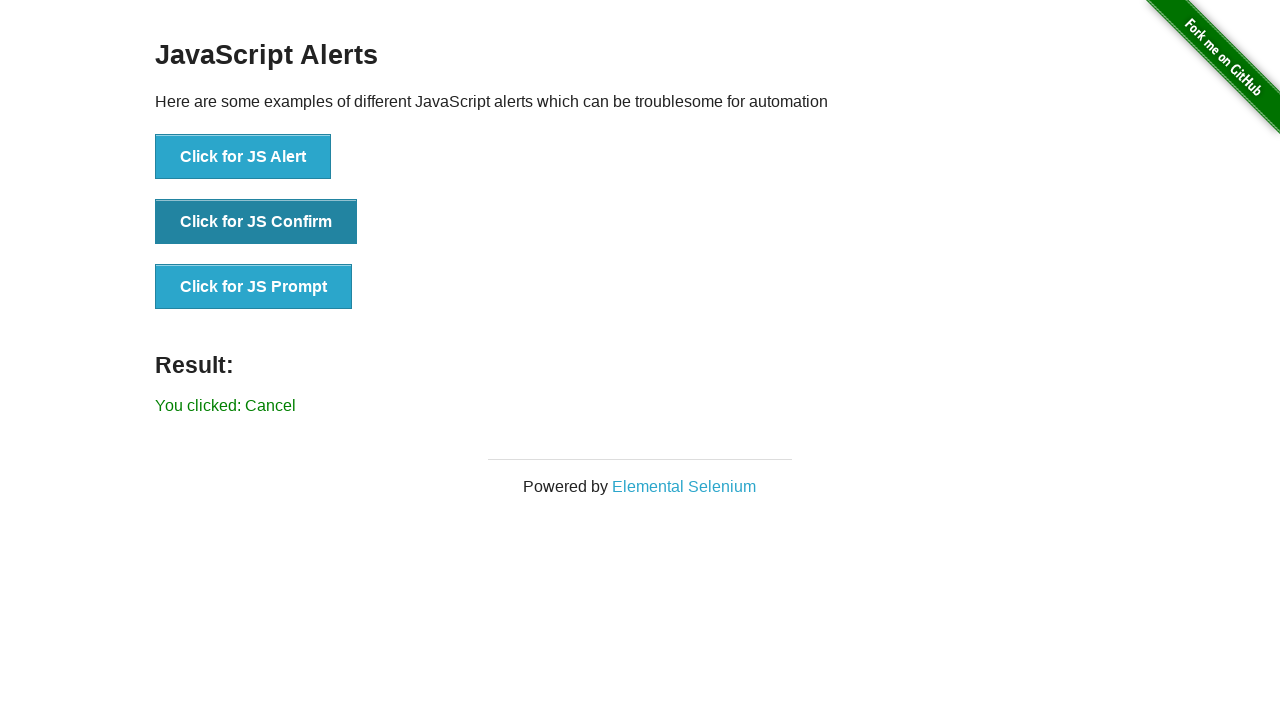